Tests checkbox interaction by verifying initial state, clicking to uncheck, and clicking again to recheck

Starting URL: https://www.selenium.dev/selenium/web/web-form.html

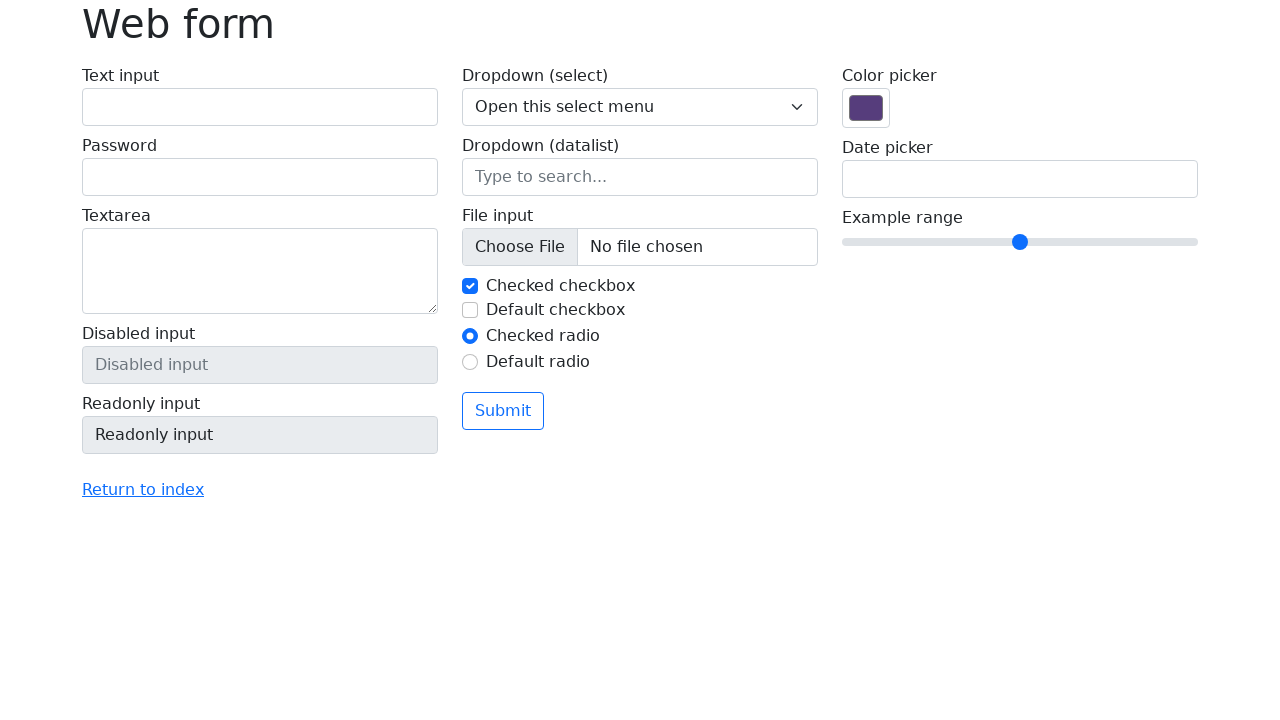

Located the first checkbox element
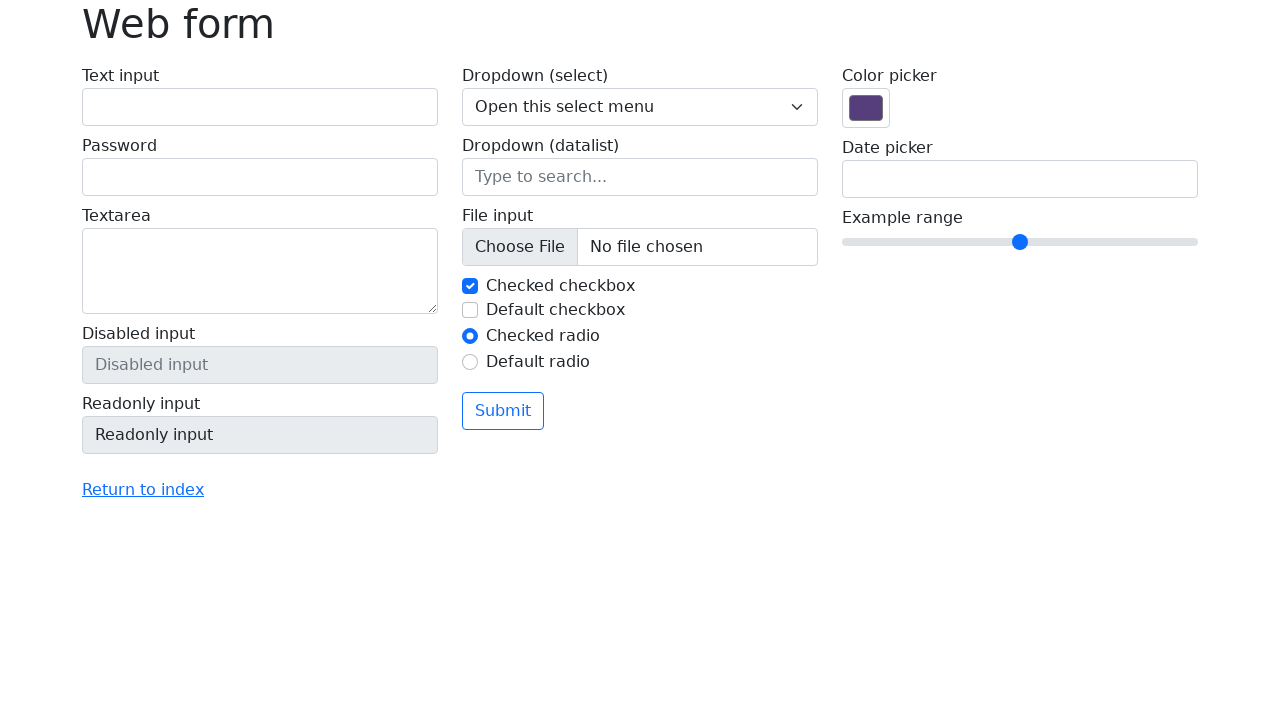

Verified checkbox is initially checked
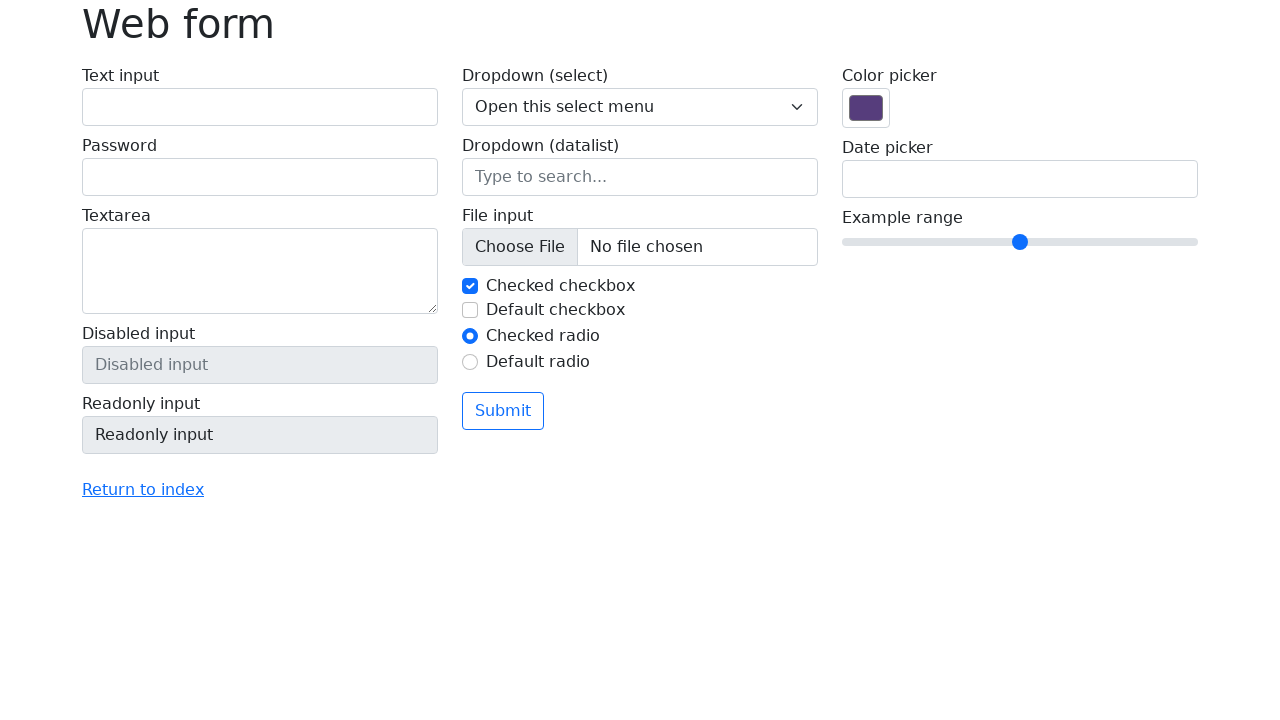

Clicked checkbox to uncheck it at (470, 286) on input[type='checkbox'] >> nth=0
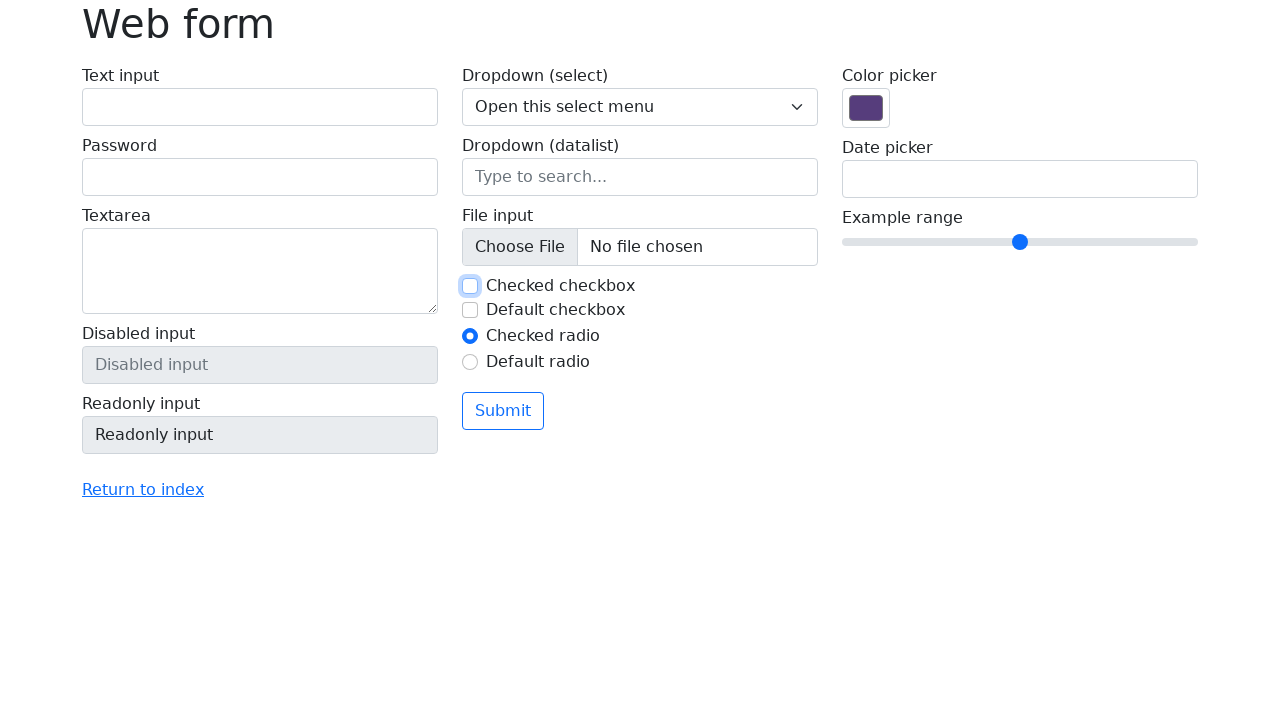

Verified checkbox is now unchecked
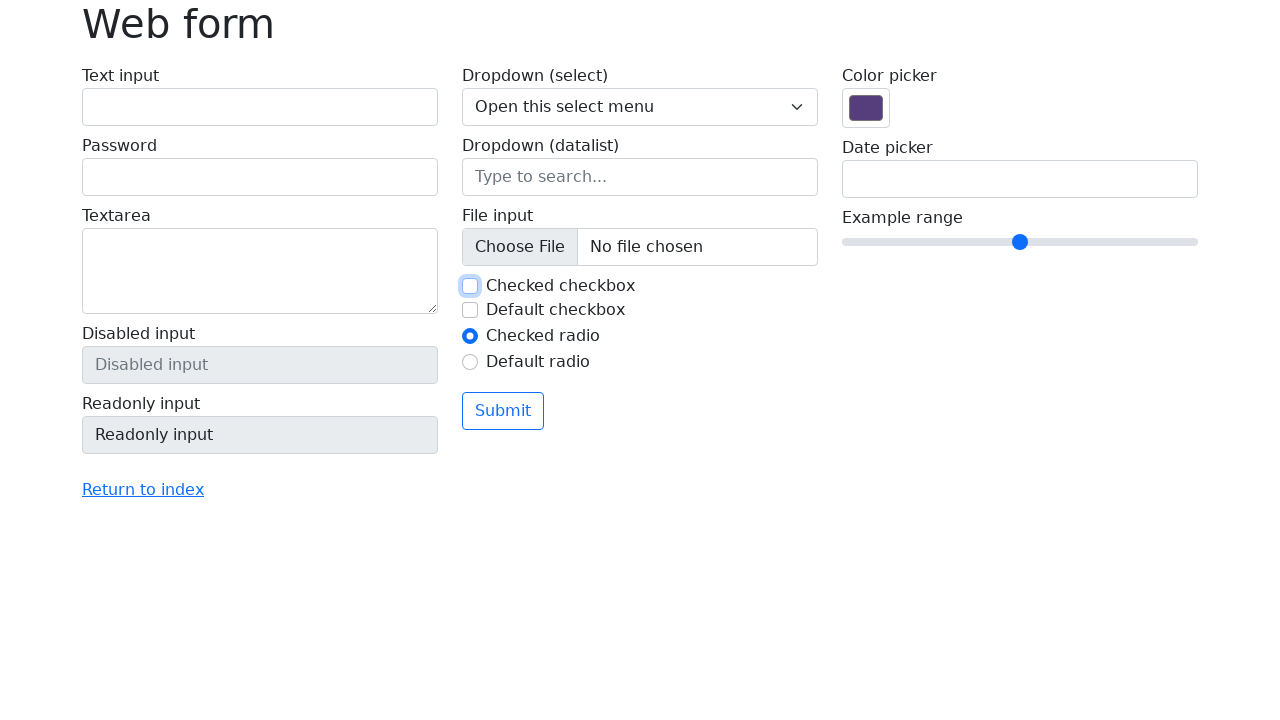

Clicked checkbox to check it again at (470, 286) on input[type='checkbox'] >> nth=0
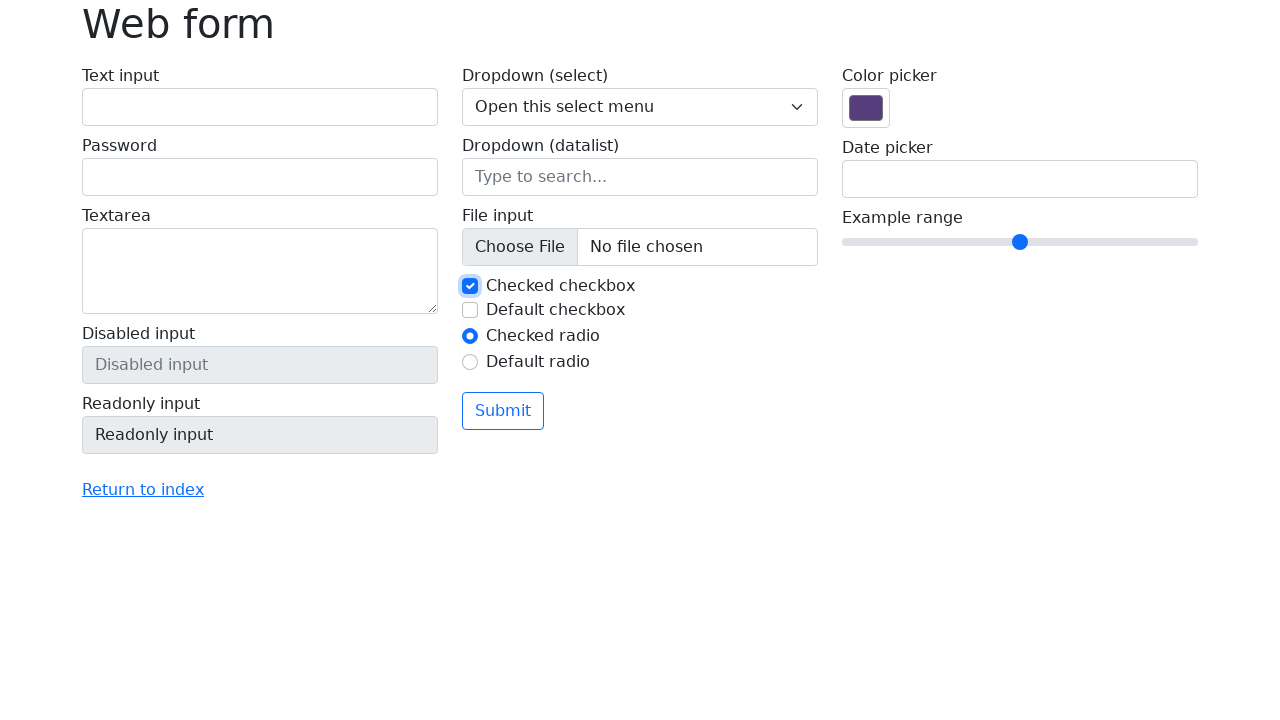

Verified checkbox is checked again
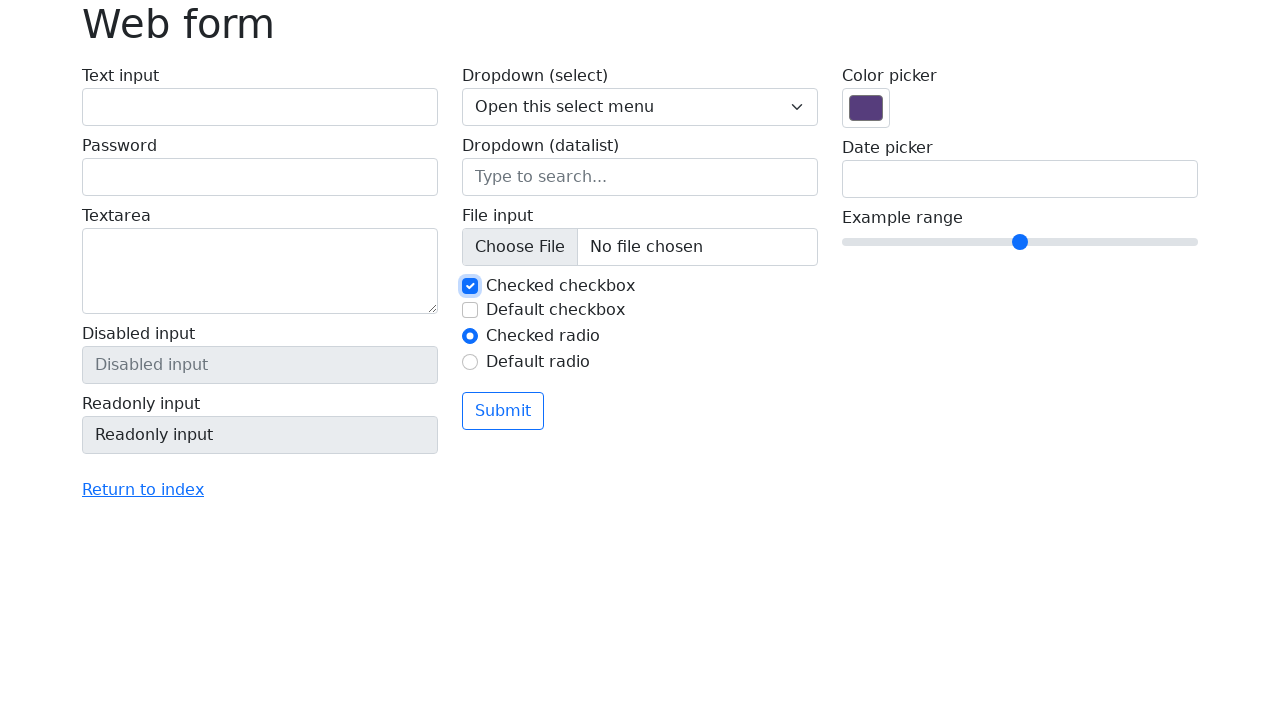

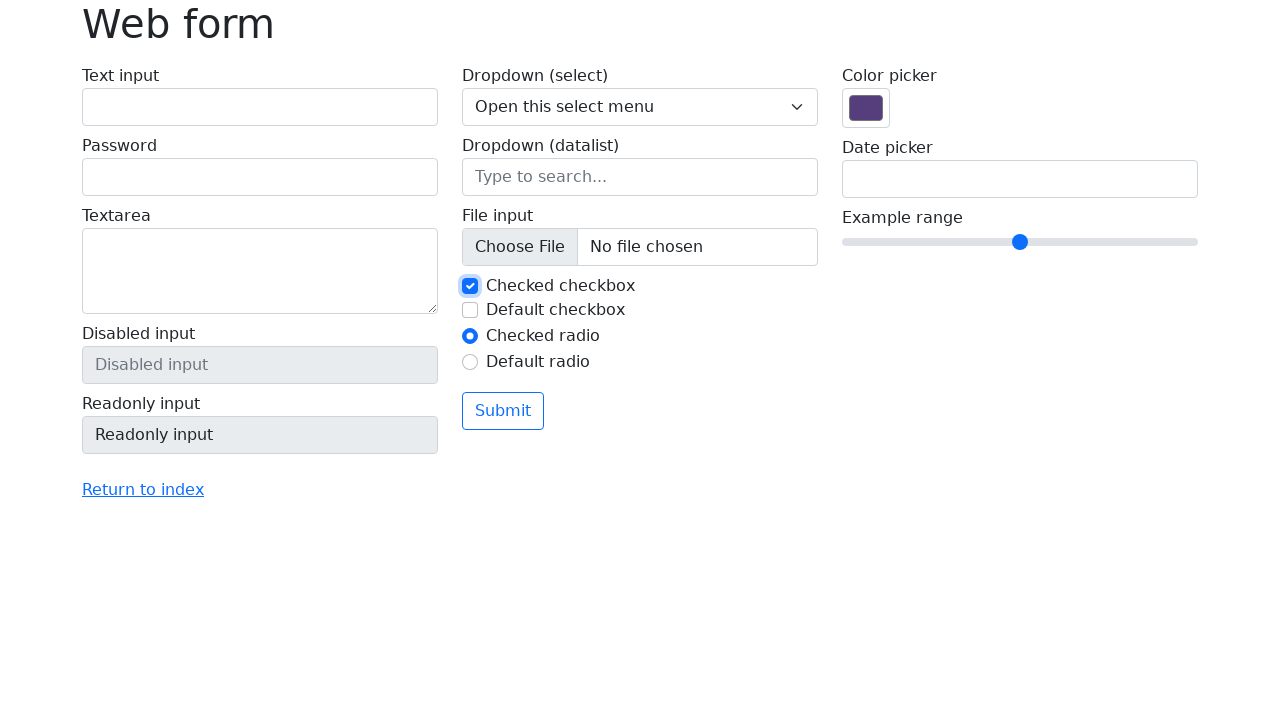